Tests that browser back button respects filter navigation history

Starting URL: https://demo.playwright.dev/todomvc

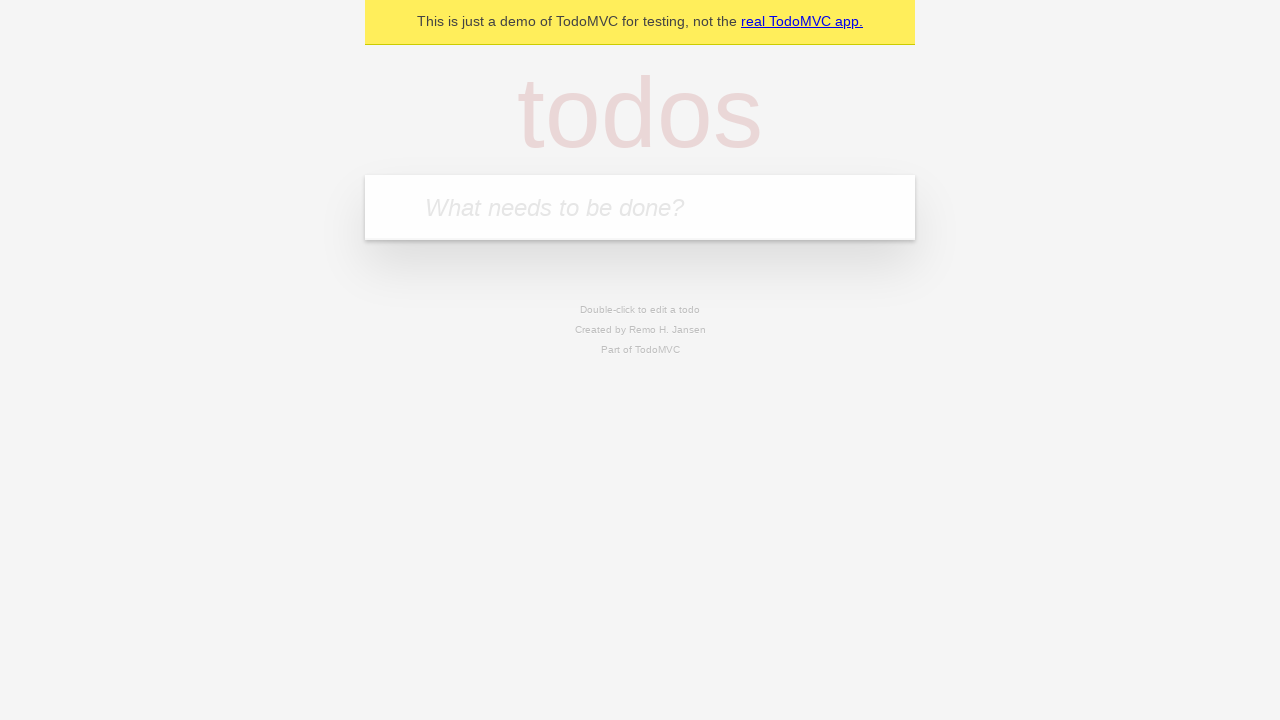

Filled new todo input with 'buy some cheese' on internal:attr=[placeholder="What needs to be done?"i]
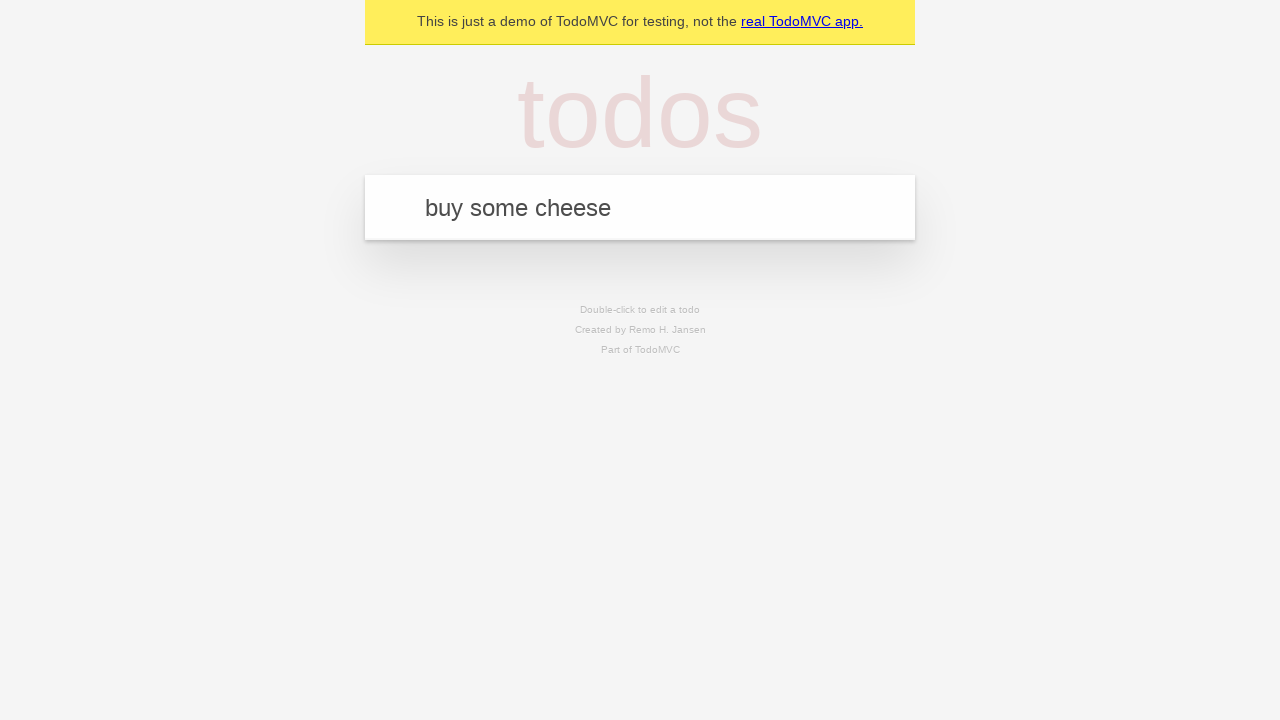

Pressed Enter to create todo 'buy some cheese' on internal:attr=[placeholder="What needs to be done?"i]
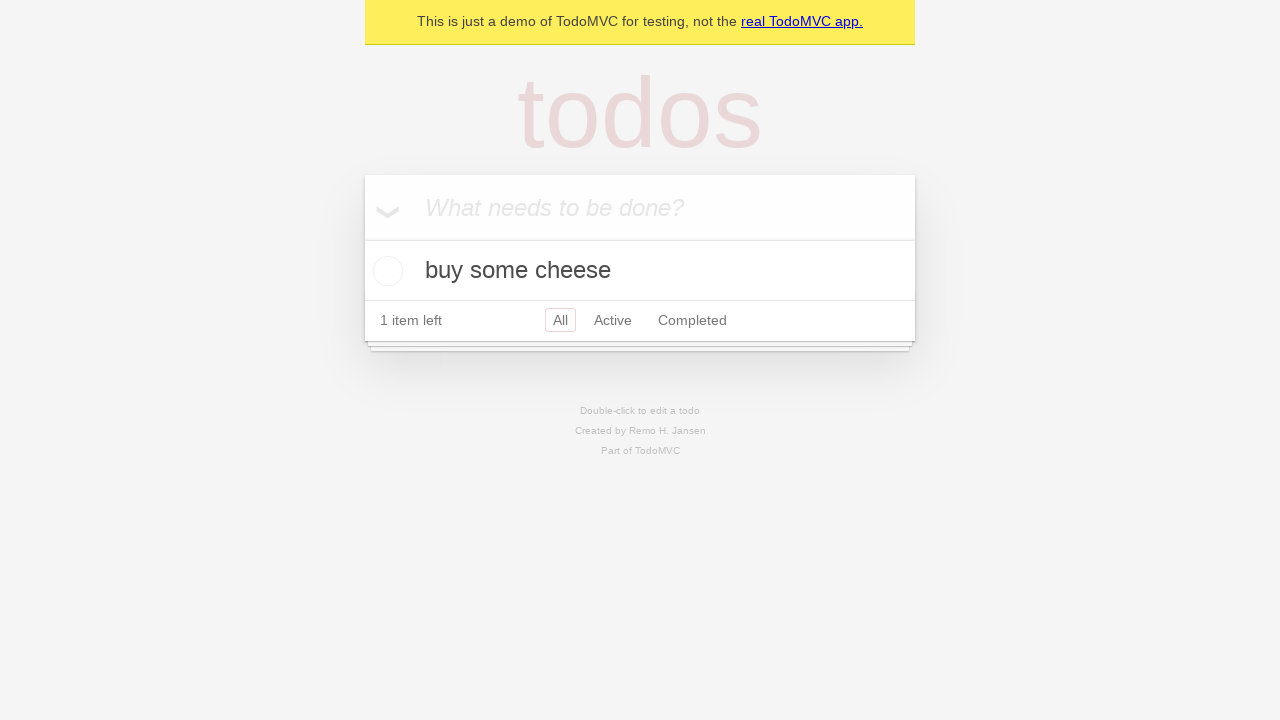

Filled new todo input with 'feed the cat' on internal:attr=[placeholder="What needs to be done?"i]
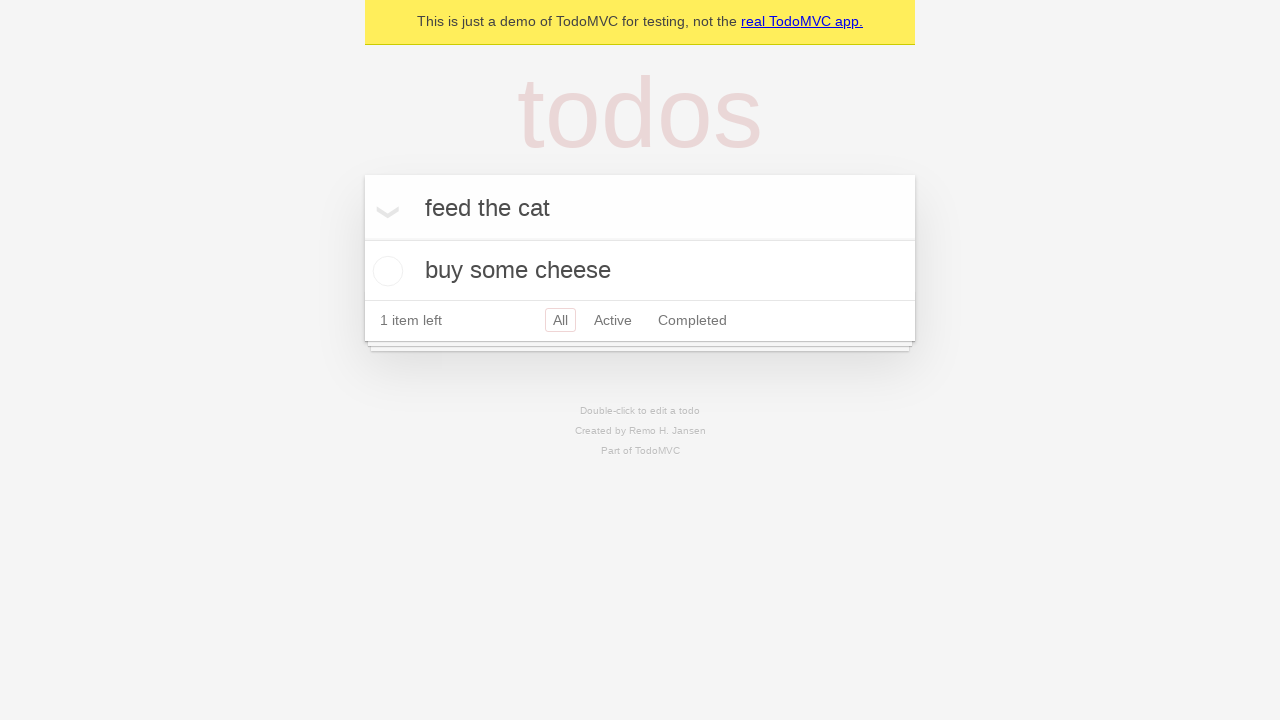

Pressed Enter to create todo 'feed the cat' on internal:attr=[placeholder="What needs to be done?"i]
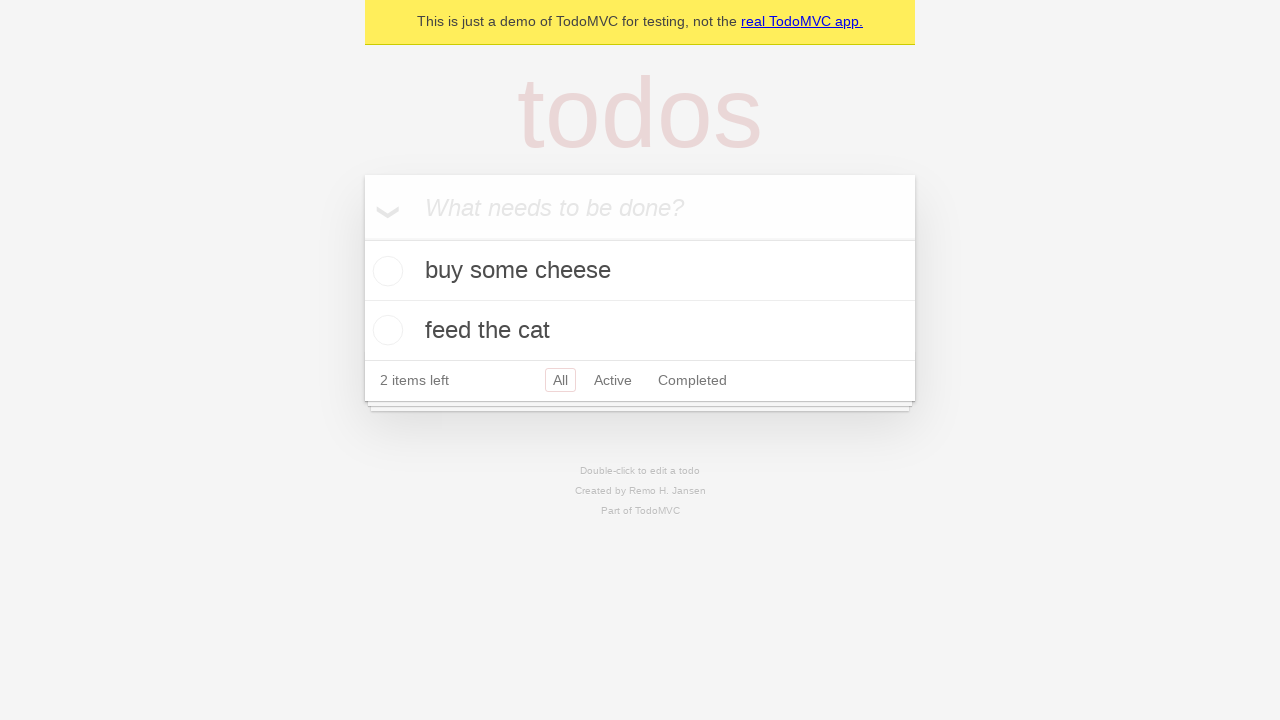

Filled new todo input with 'book a doctors appointment' on internal:attr=[placeholder="What needs to be done?"i]
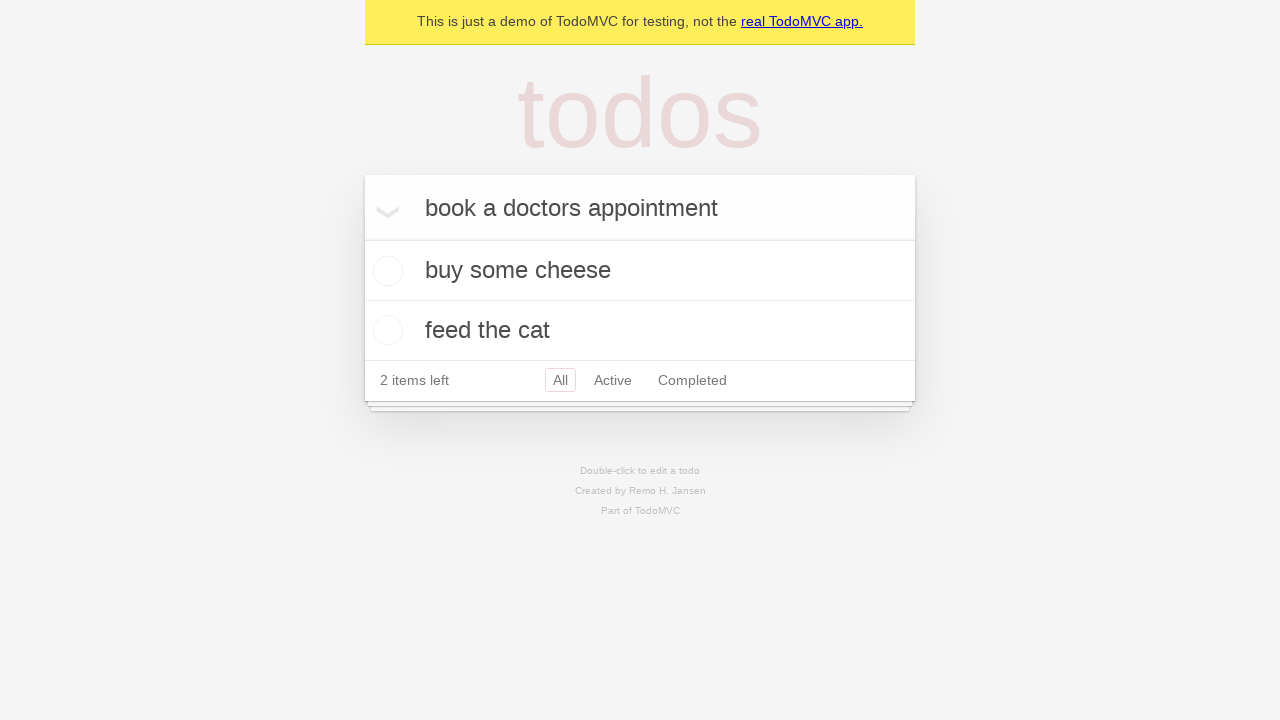

Pressed Enter to create todo 'book a doctors appointment' on internal:attr=[placeholder="What needs to be done?"i]
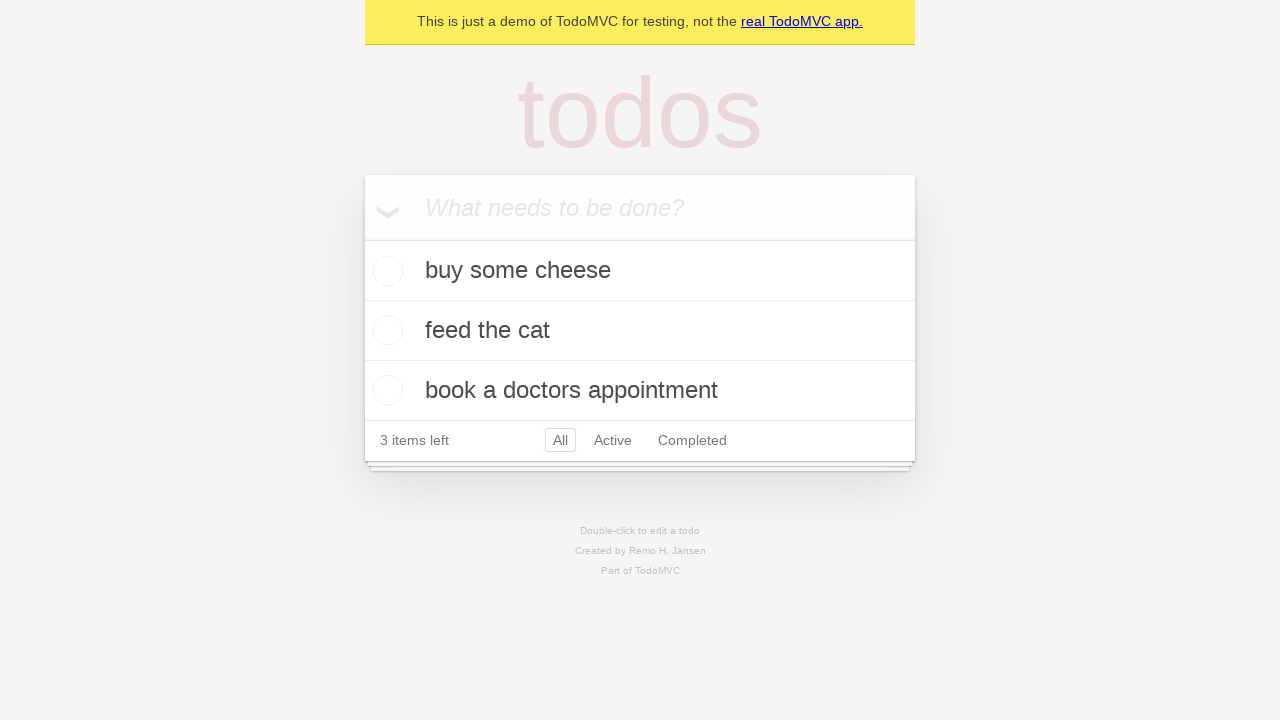

Checked the second todo item at (385, 330) on internal:testid=[data-testid="todo-item"s] >> nth=1 >> internal:role=checkbox
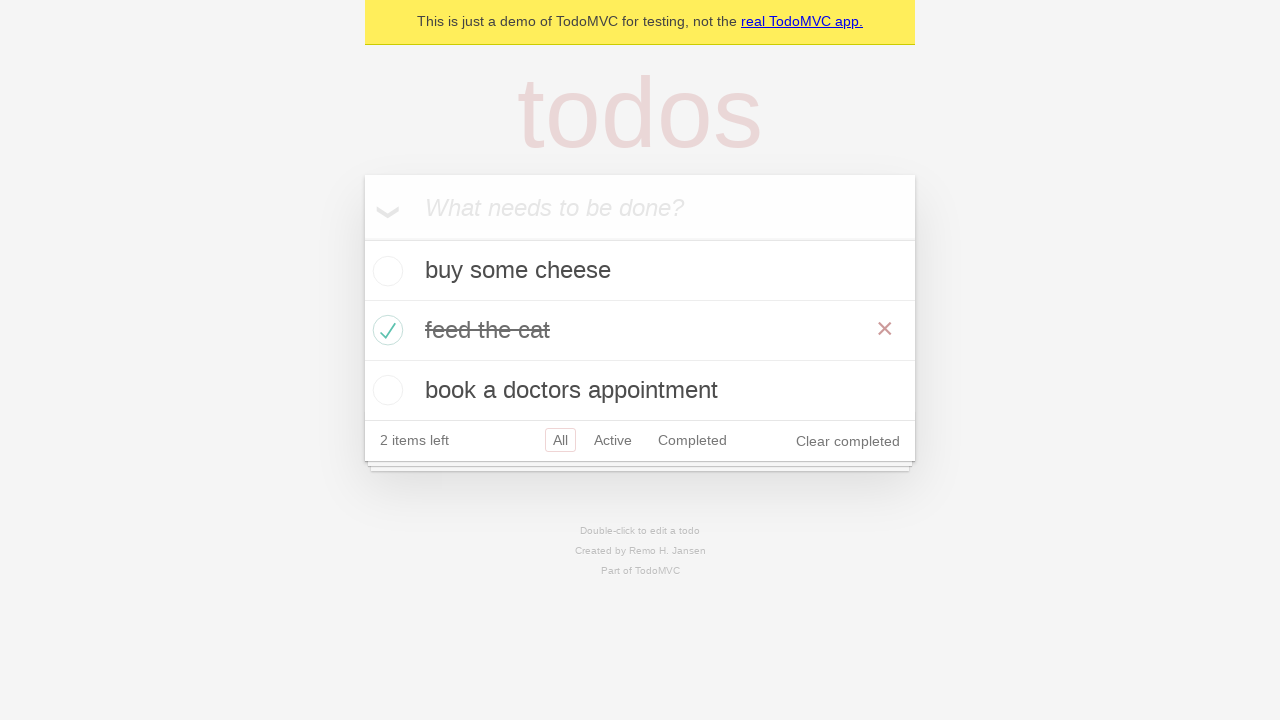

Clicked 'All' filter link at (560, 440) on internal:role=link[name="All"i]
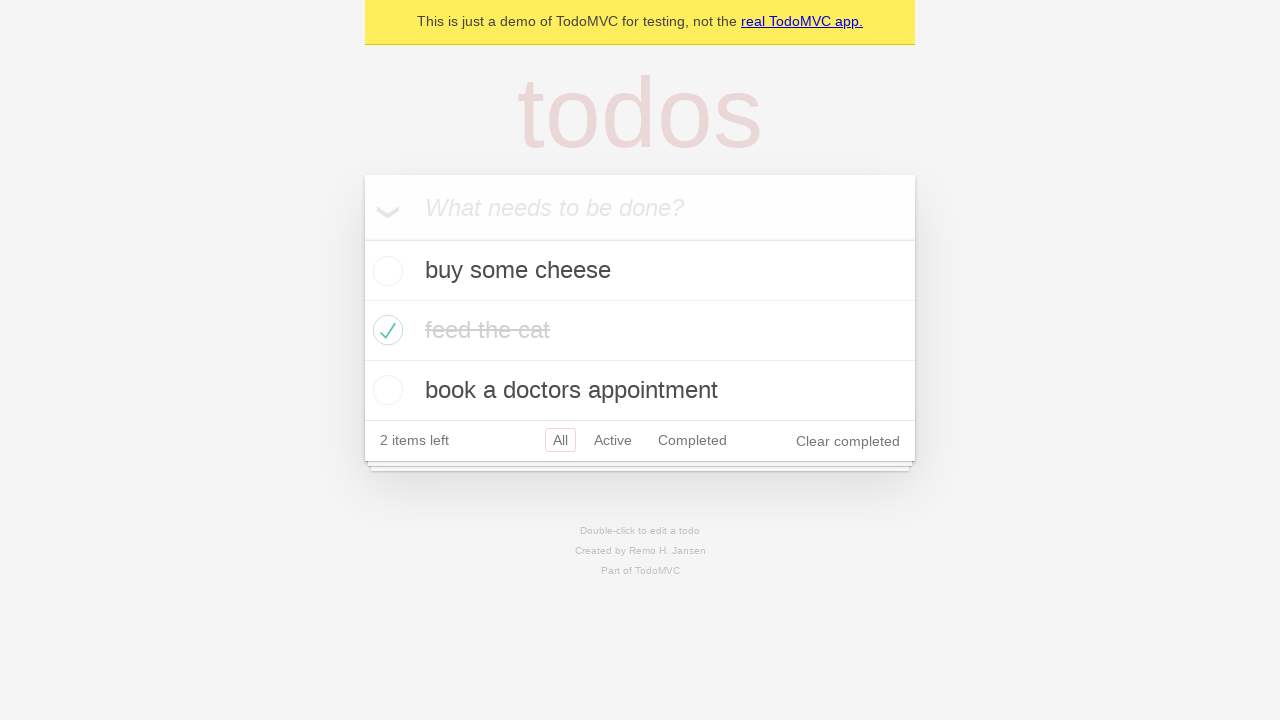

Clicked 'Active' filter link at (613, 440) on internal:role=link[name="Active"i]
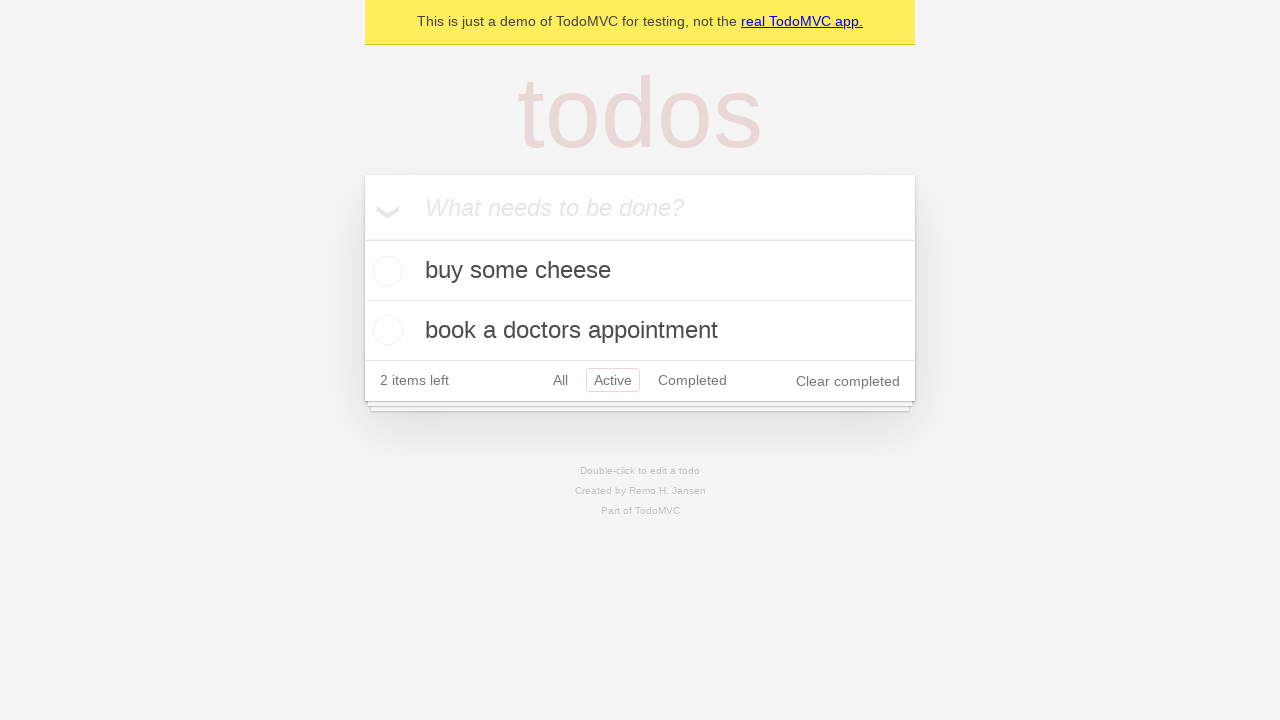

Clicked 'Completed' filter link at (692, 380) on internal:role=link[name="Completed"i]
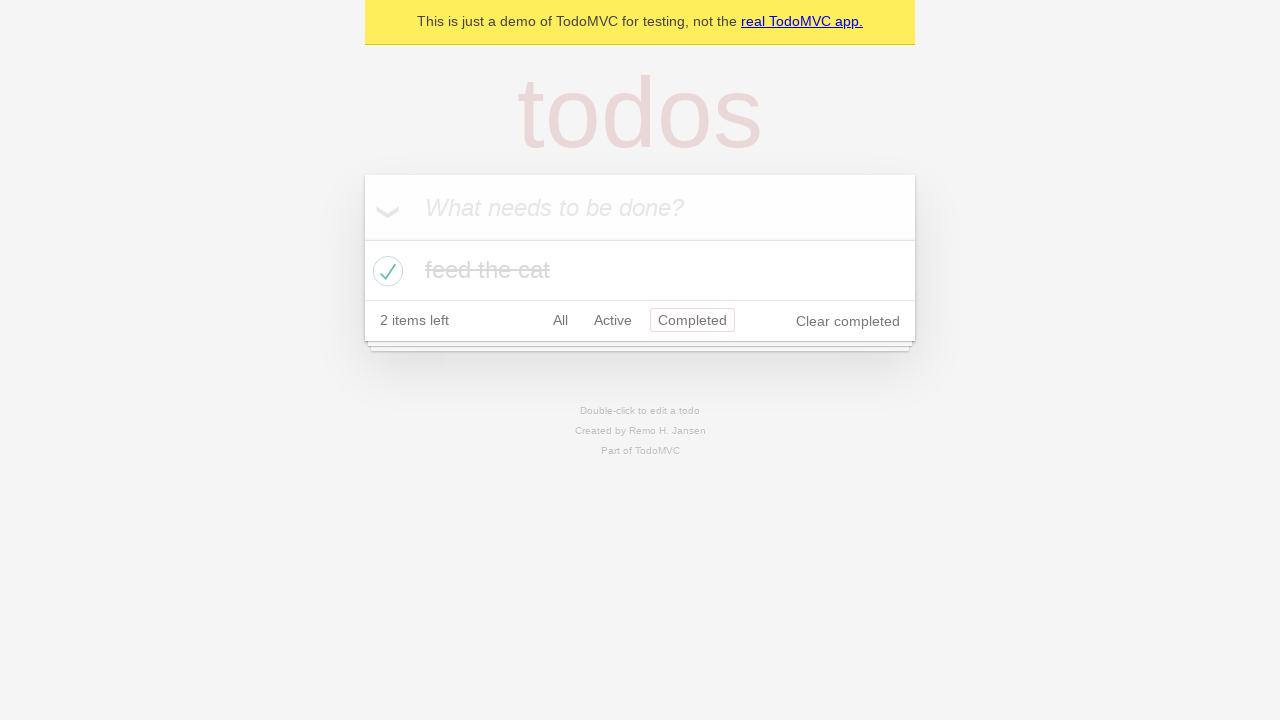

Navigated back to 'Active' filter
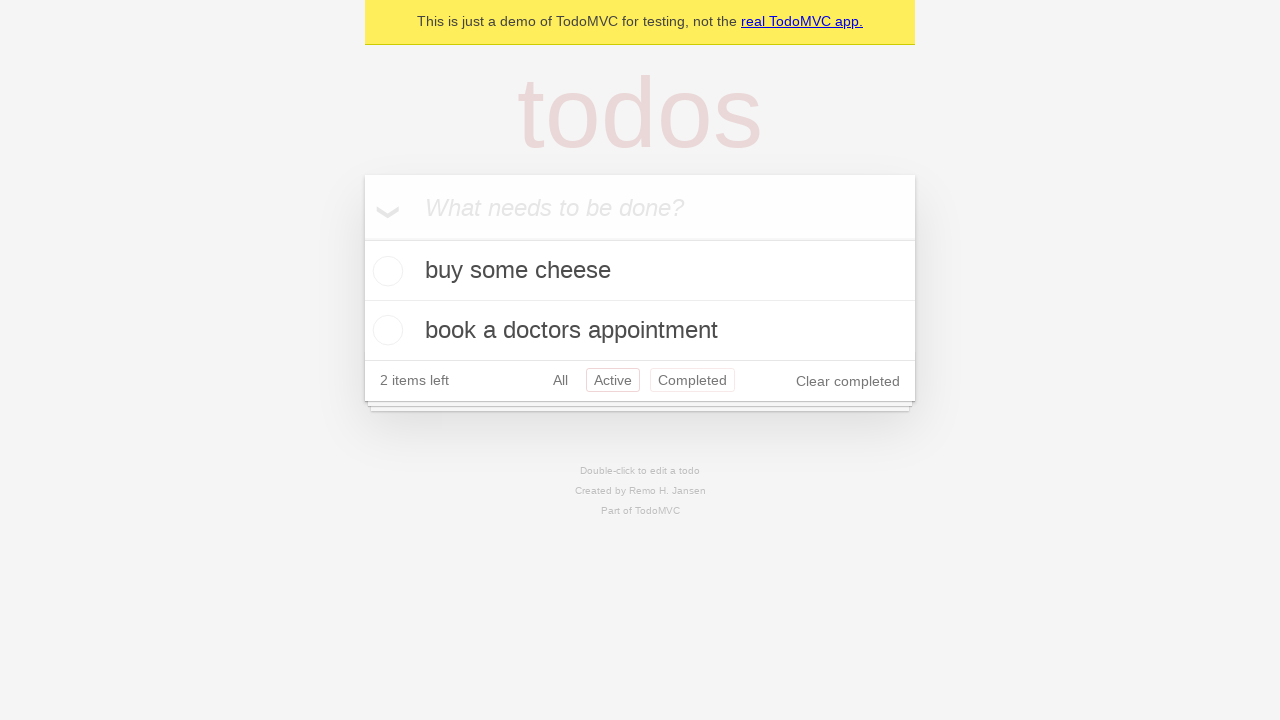

Navigated back to 'All' filter
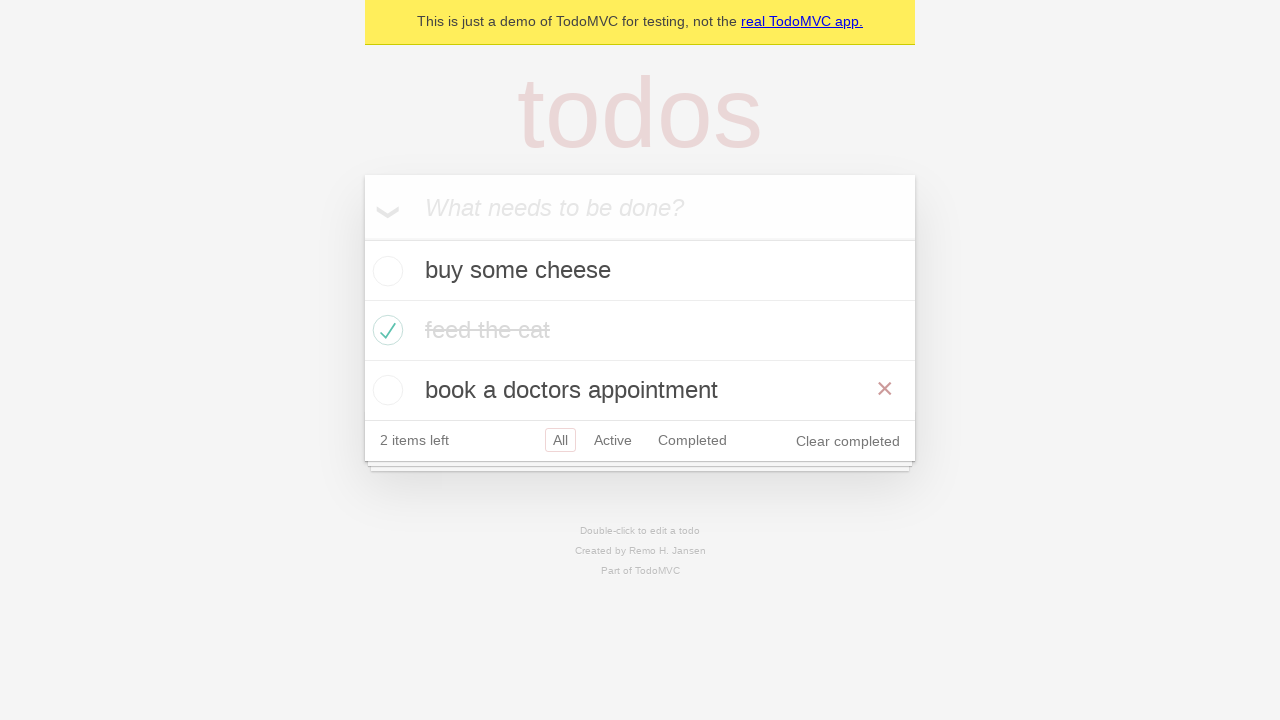

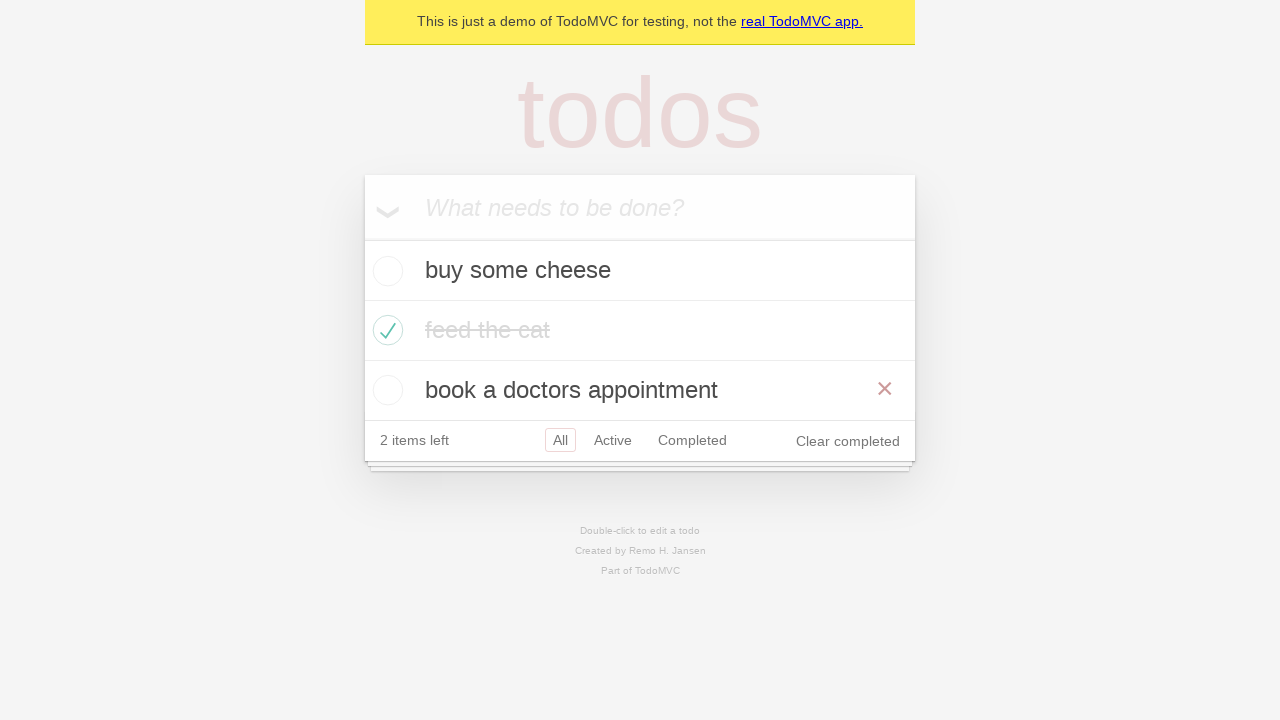